Tests the "Forgot login info" functionality by clicking the forgot login link, filling out the customer lookup form with personal information, and verifying an error message appears when customer info is not found.

Starting URL: https://parabank.parasoft.com/parabank/index.htm

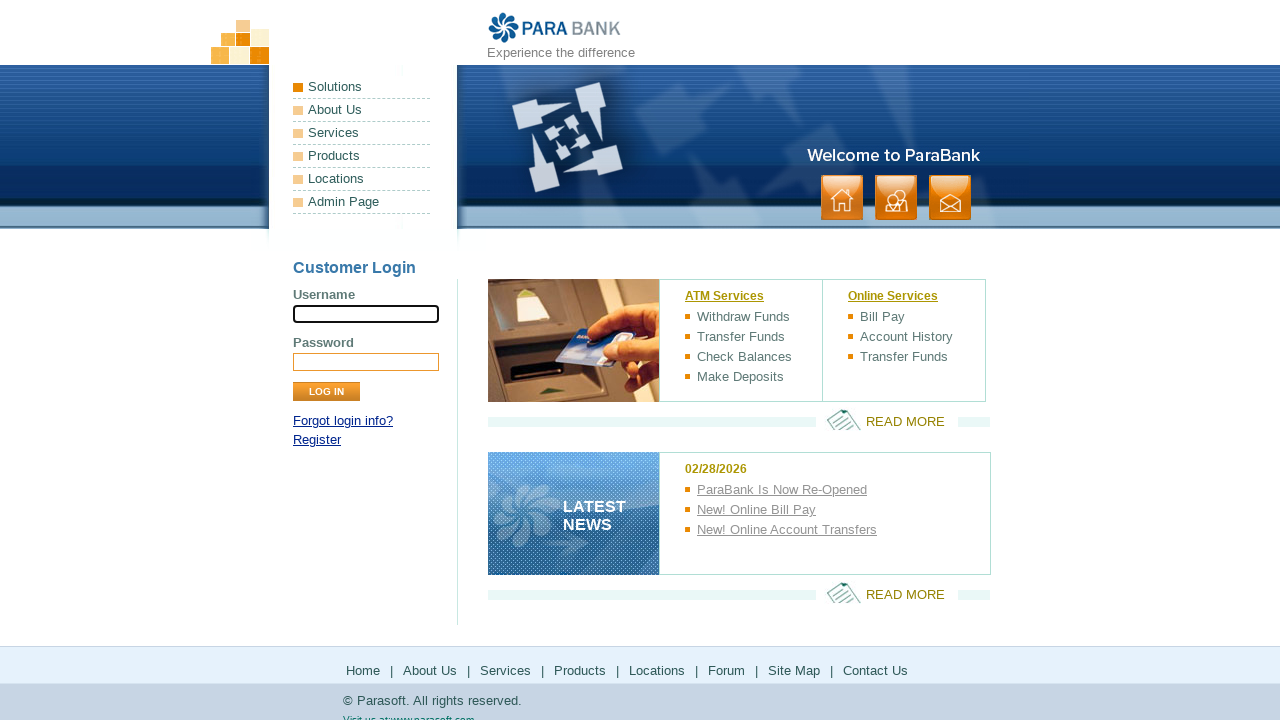

Clicked 'Forgot login info?' link at (343, 421) on a:has-text('Forgot login info?')
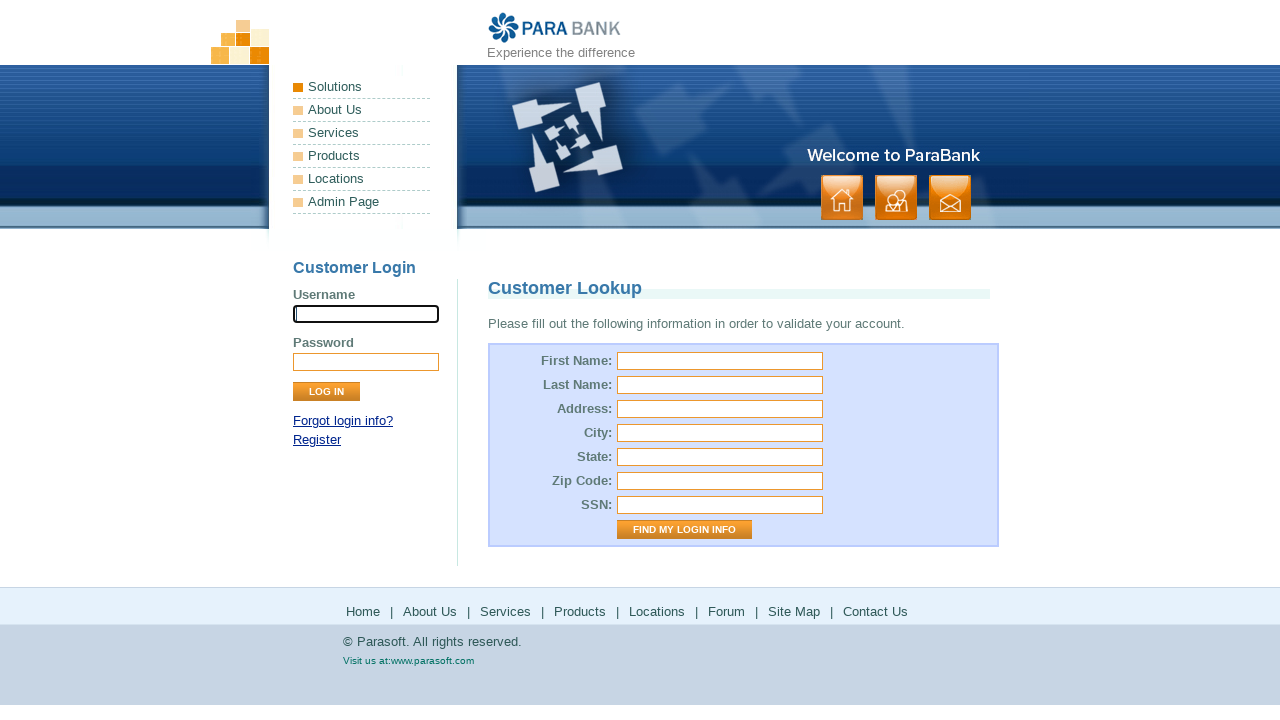

Customer lookup page loaded
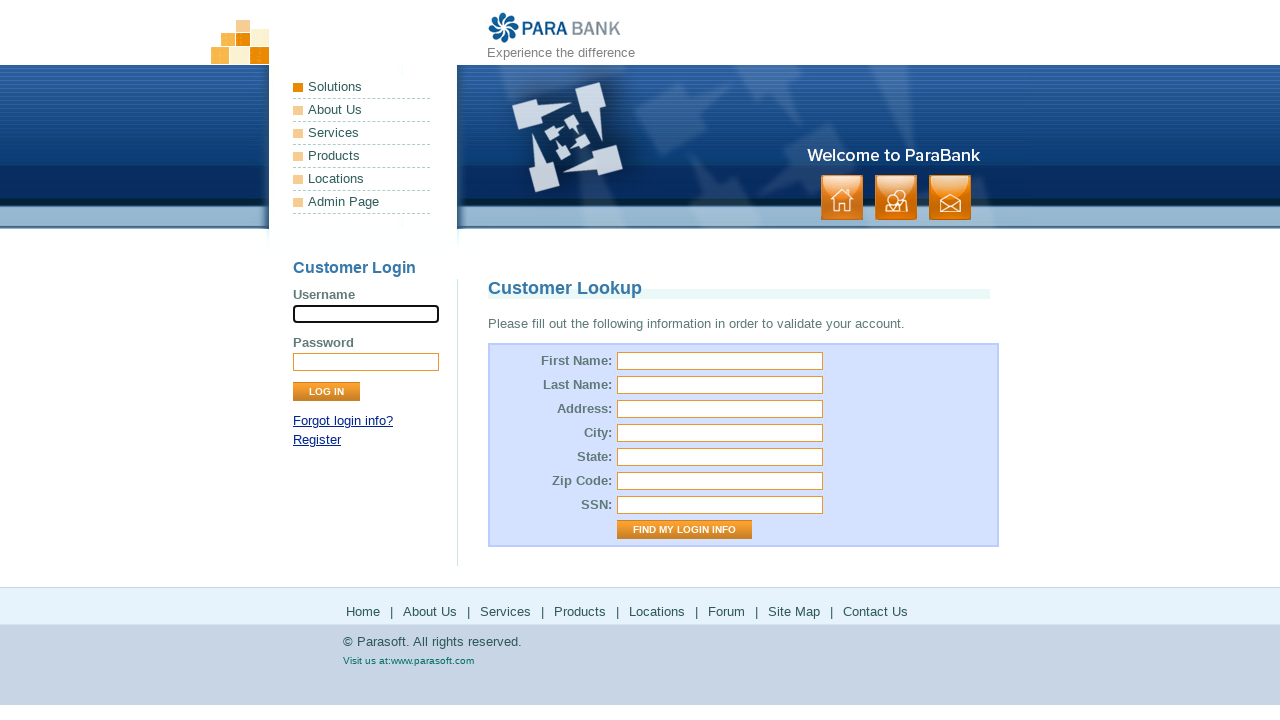

Filled first name field with 'user' on #firstName
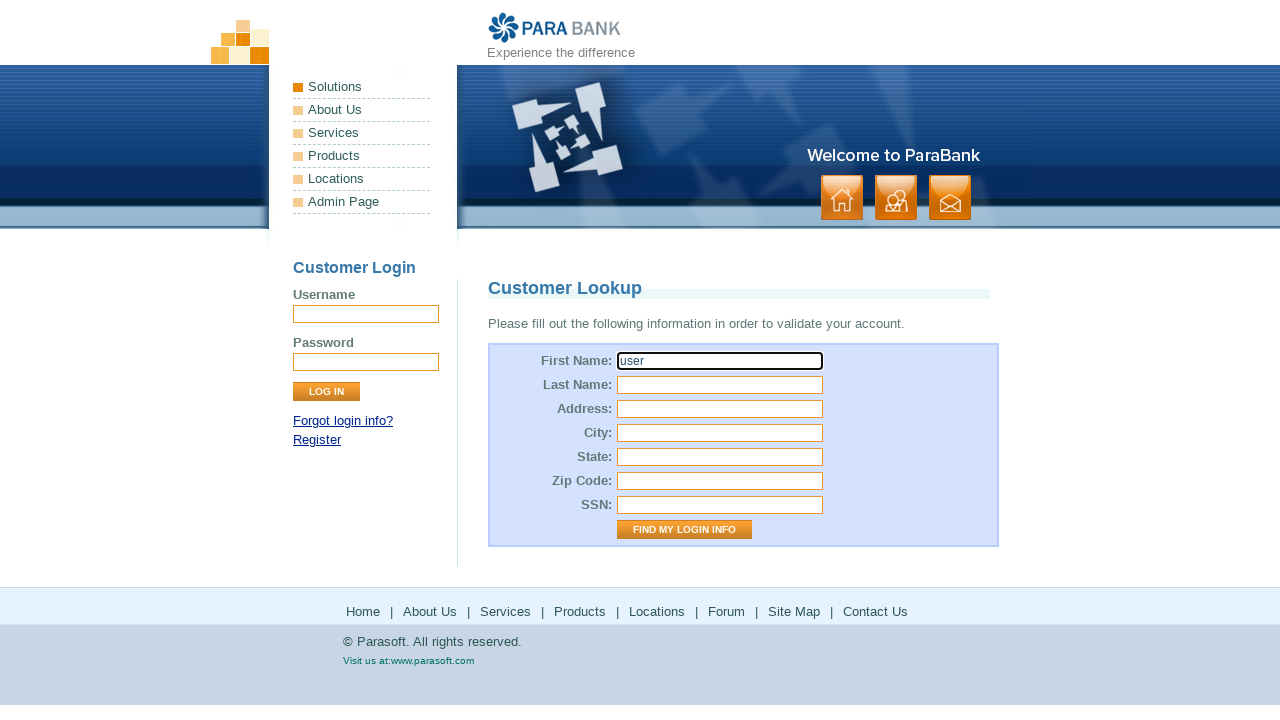

Filled last name field with 'User_user' on #lastName
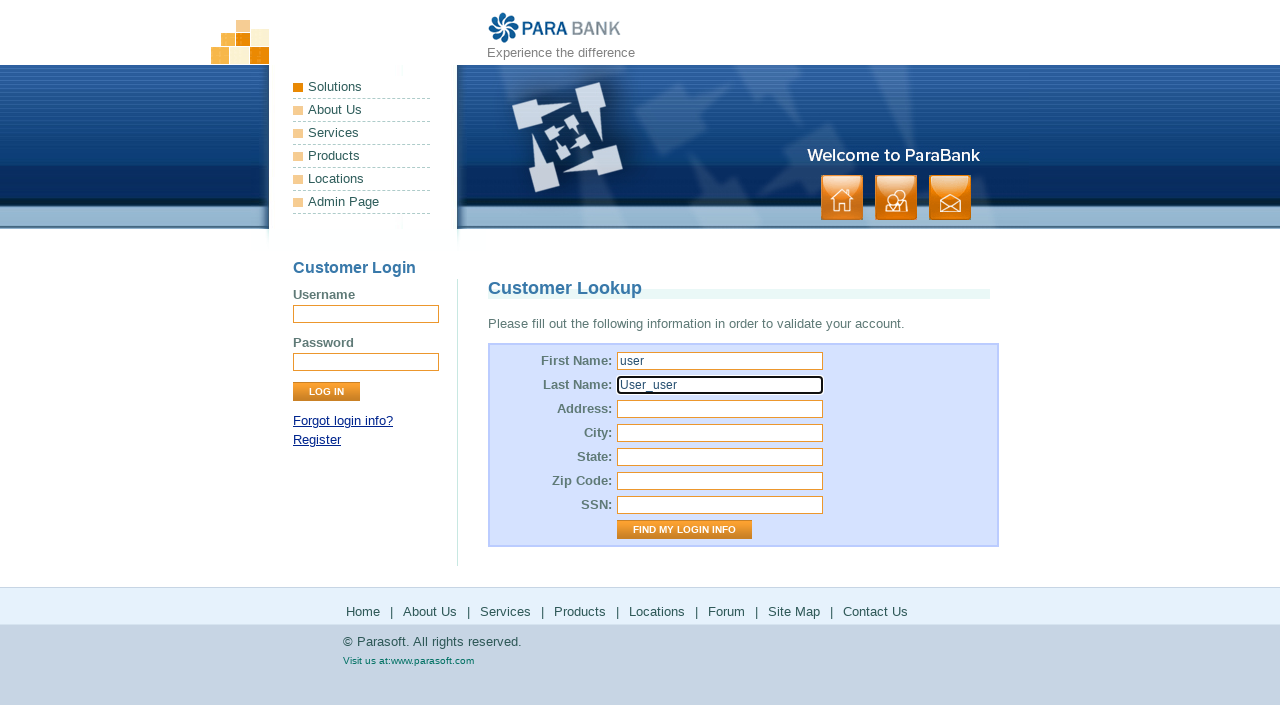

Filled street address field with 'USA' on #address\.street
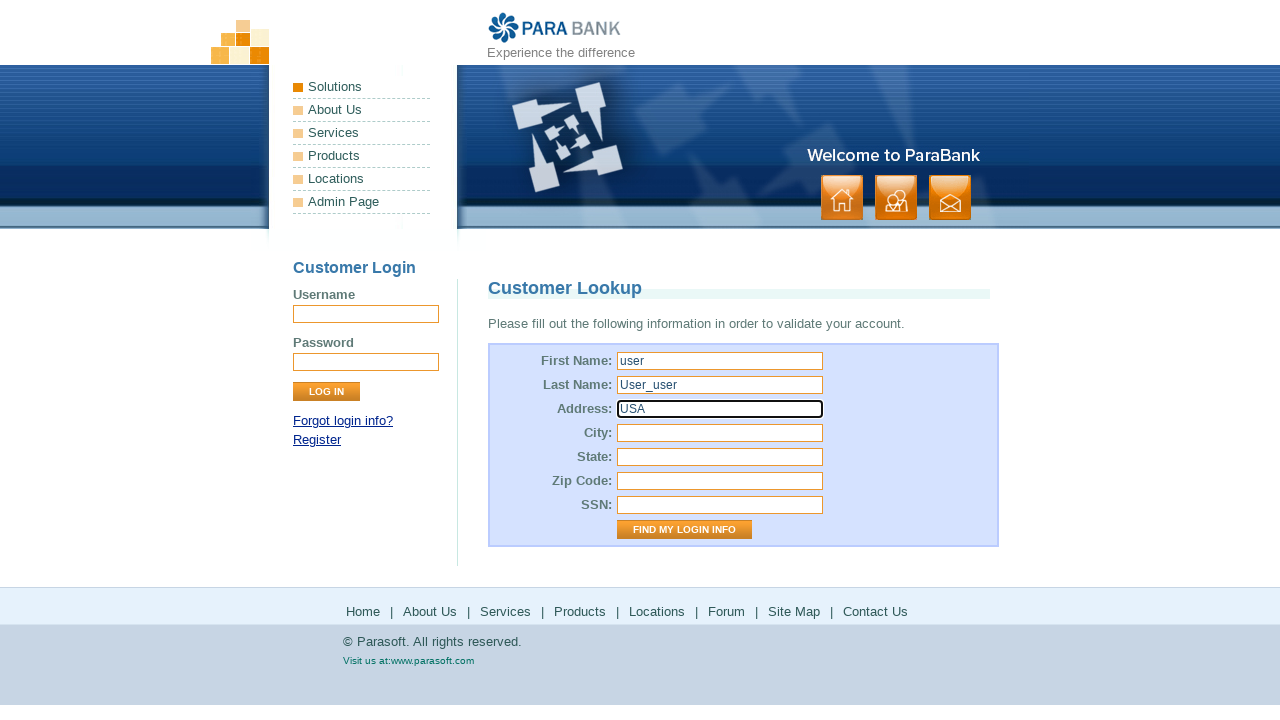

Filled city field with 'LOS ANGELES' on #address\.city
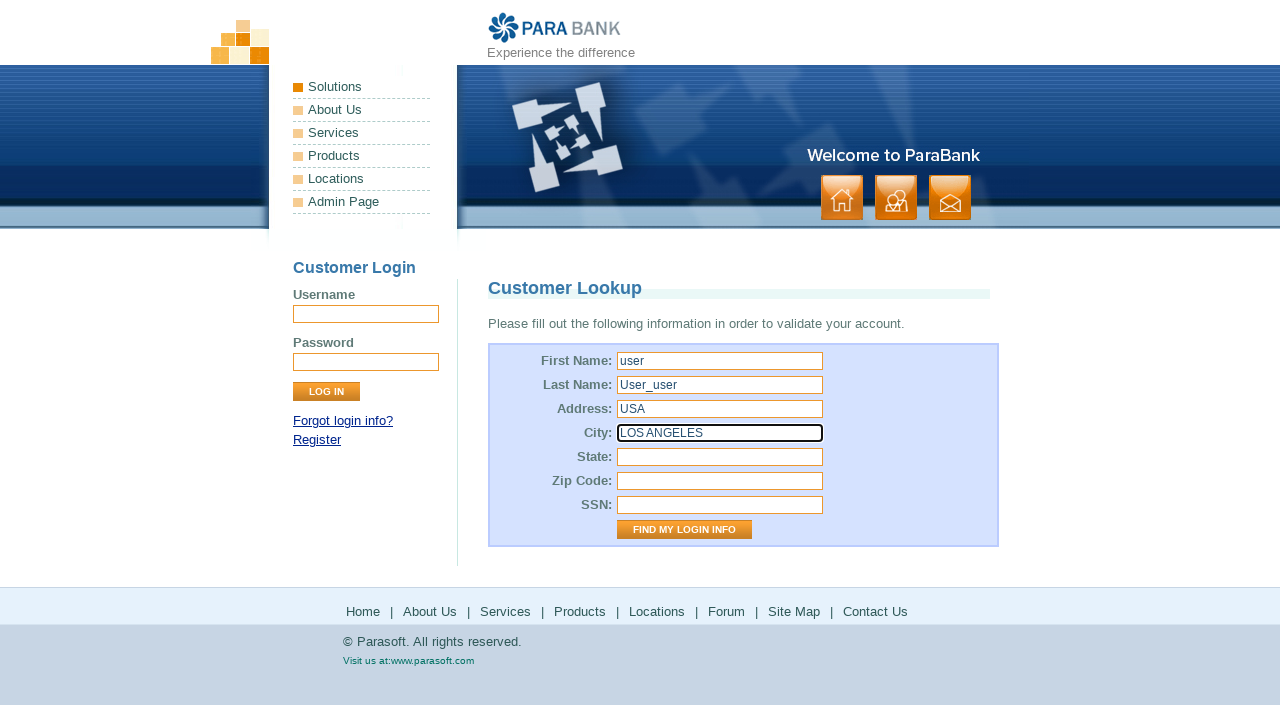

Filled state field with 'California' on #address\.state
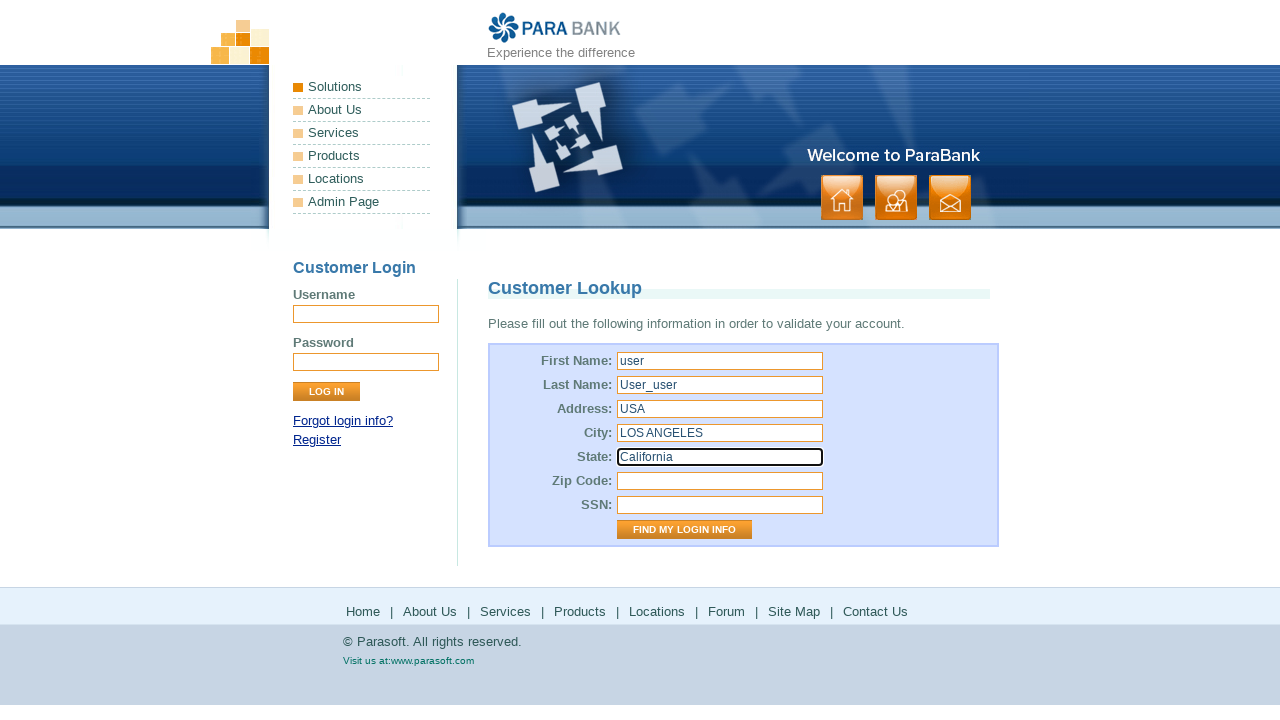

Filled zip code field with '123456' on #address\.zipCode
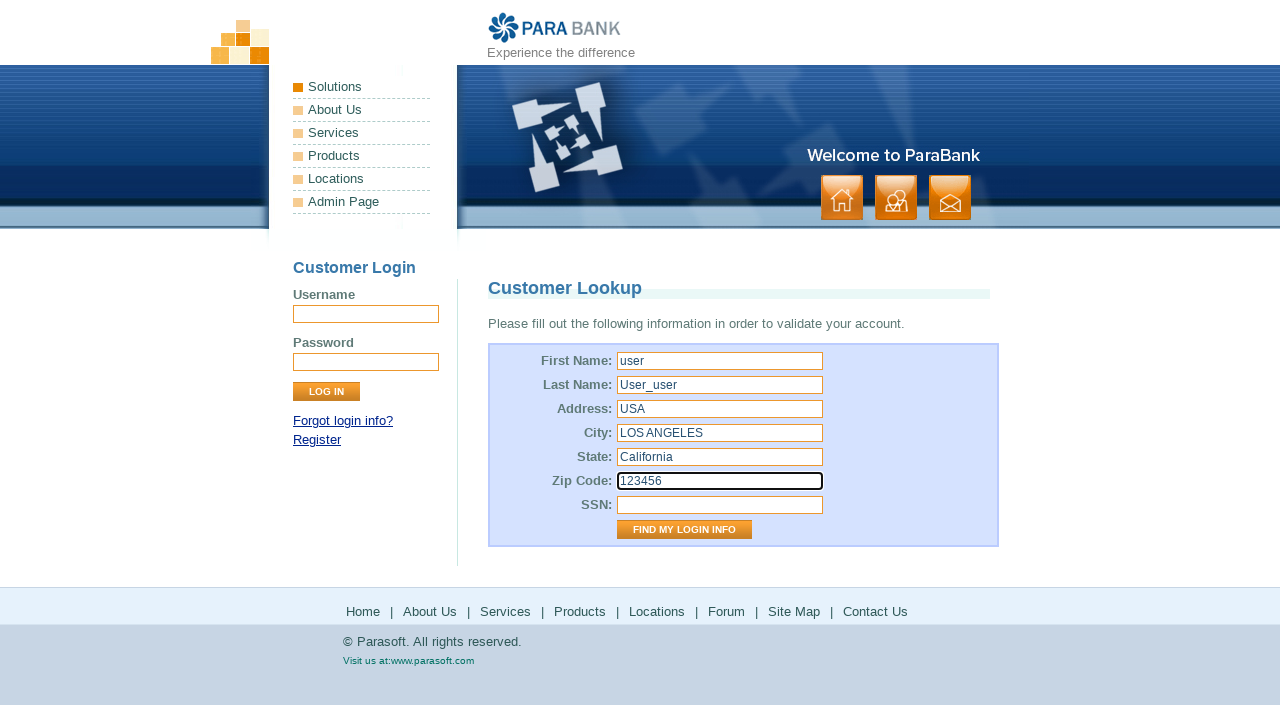

Filled SSN field with '123fff' on #ssn
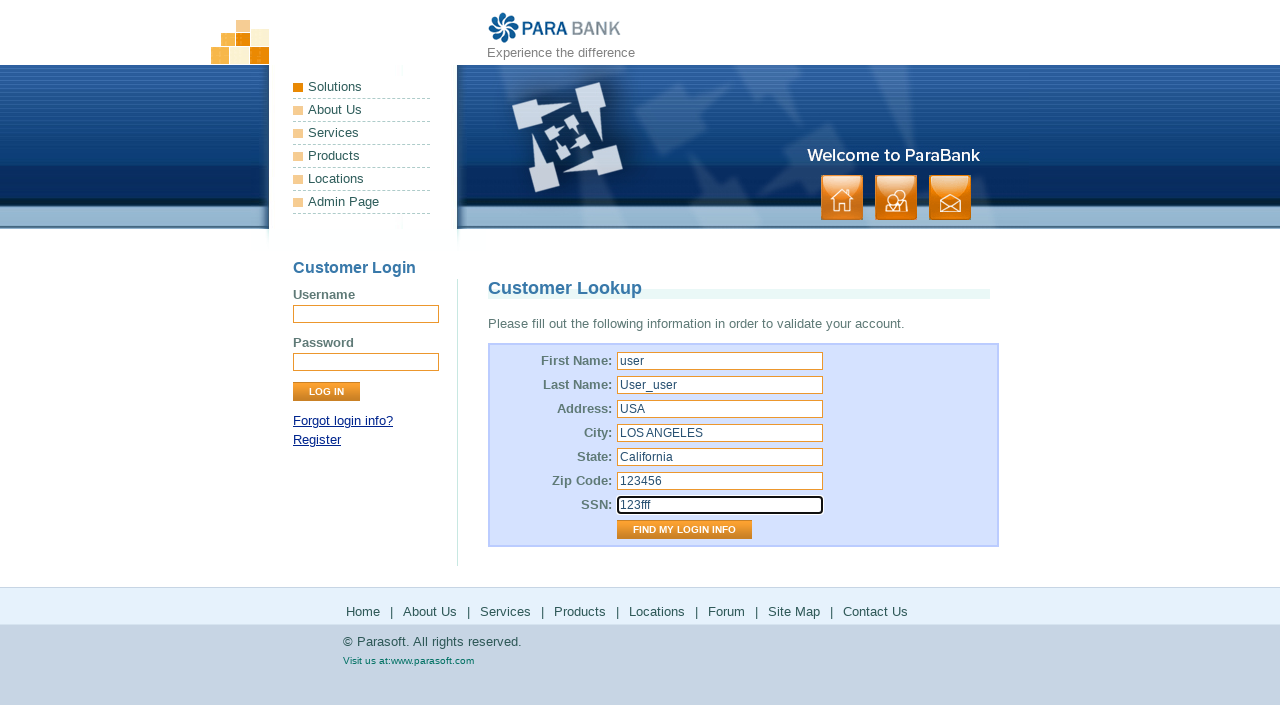

Clicked 'Find My Login Info' button to submit customer lookup form at (684, 530) on input[value='Find My Login Info']
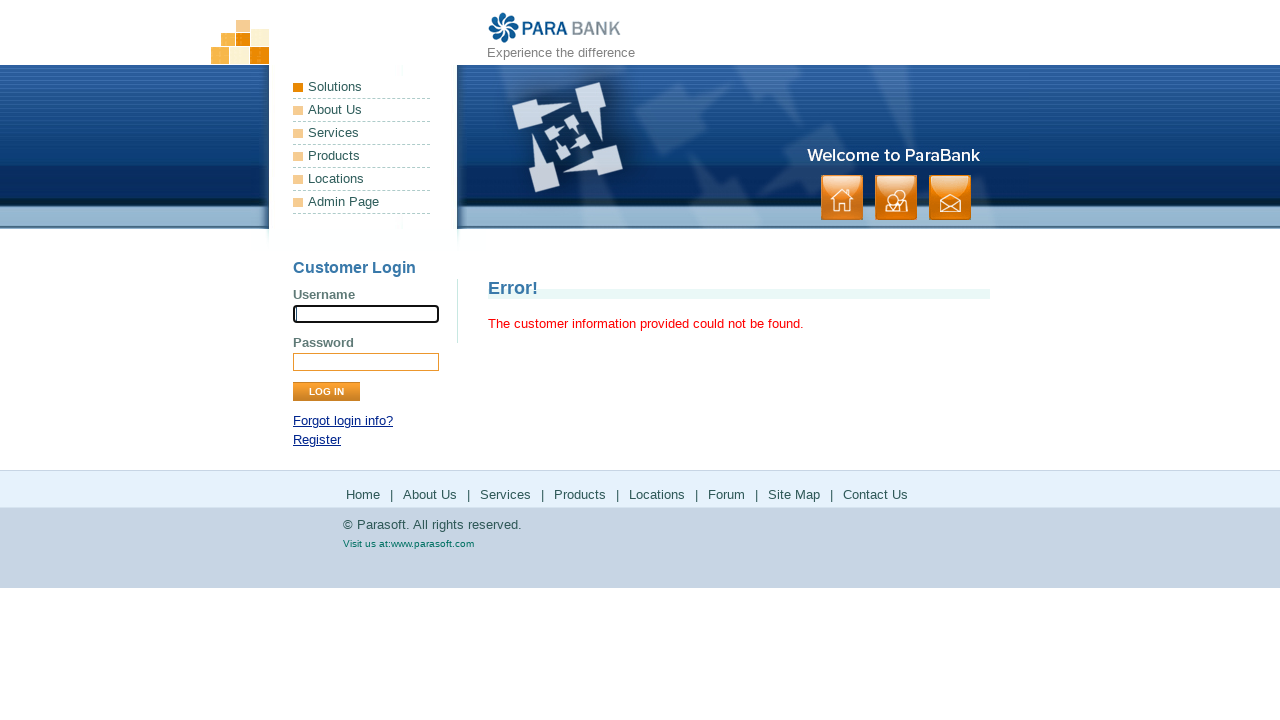

Error message appeared indicating customer info not found
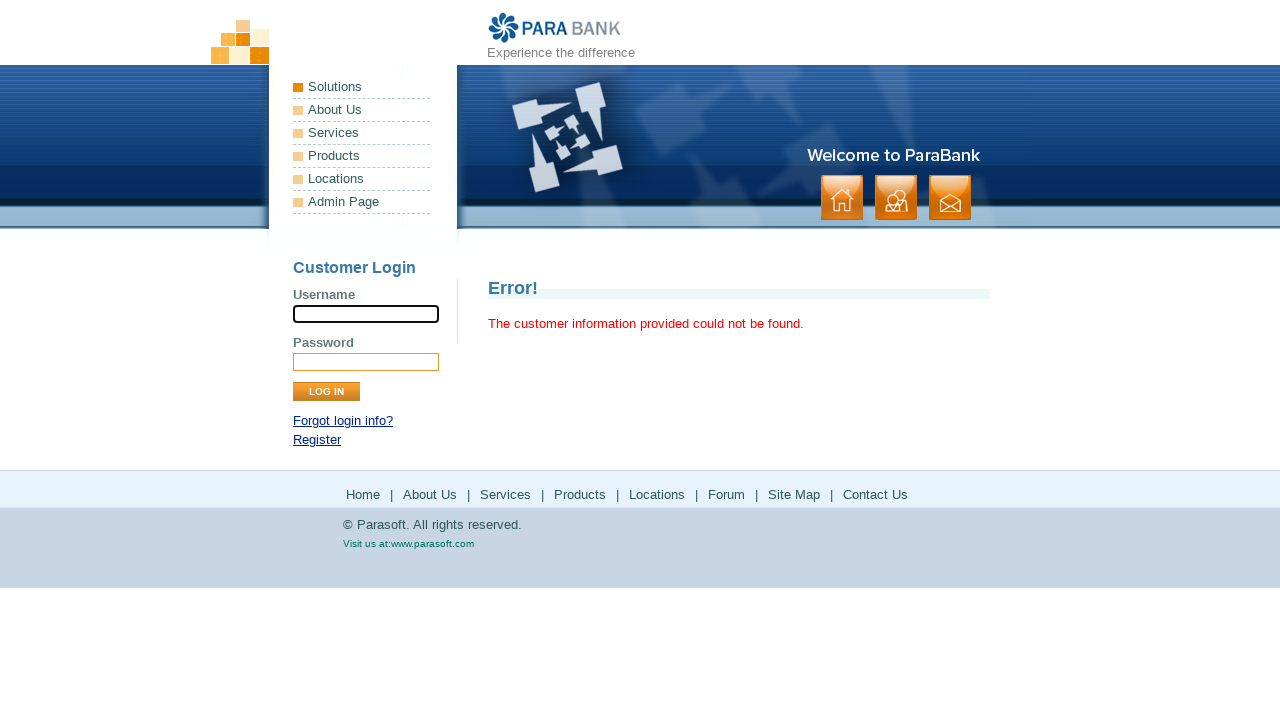

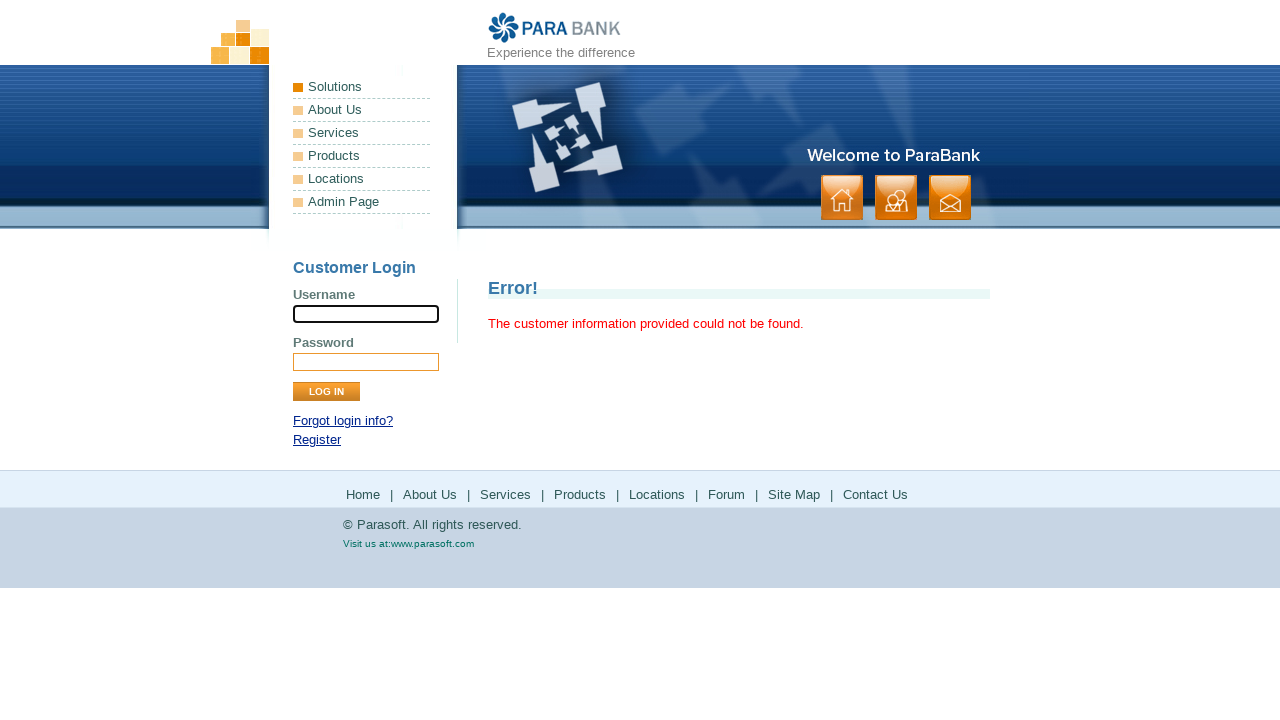